Tests adding multiple todo items to the list and verifies they appear correctly

Starting URL: https://demo.playwright.dev/todomvc

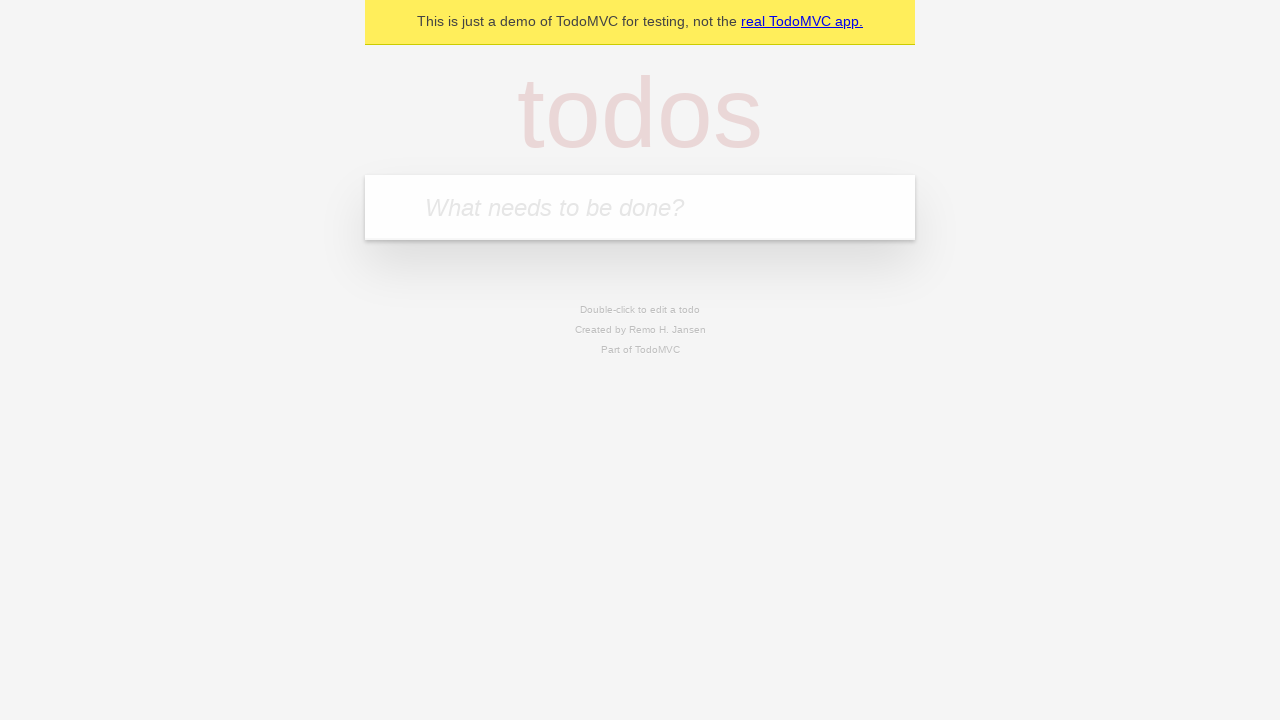

Filled todo input field with 'buy some cheese' on internal:attr=[placeholder="What needs to be done?"i]
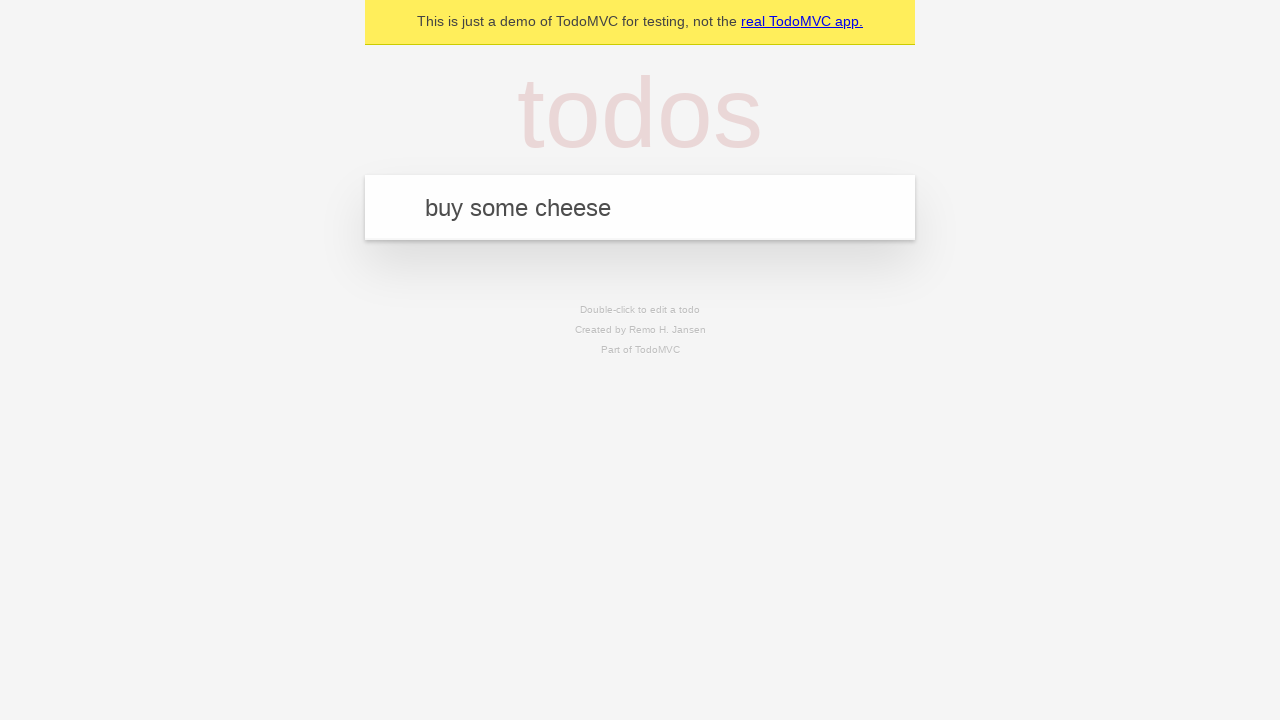

Pressed Enter to submit first todo item on internal:attr=[placeholder="What needs to be done?"i]
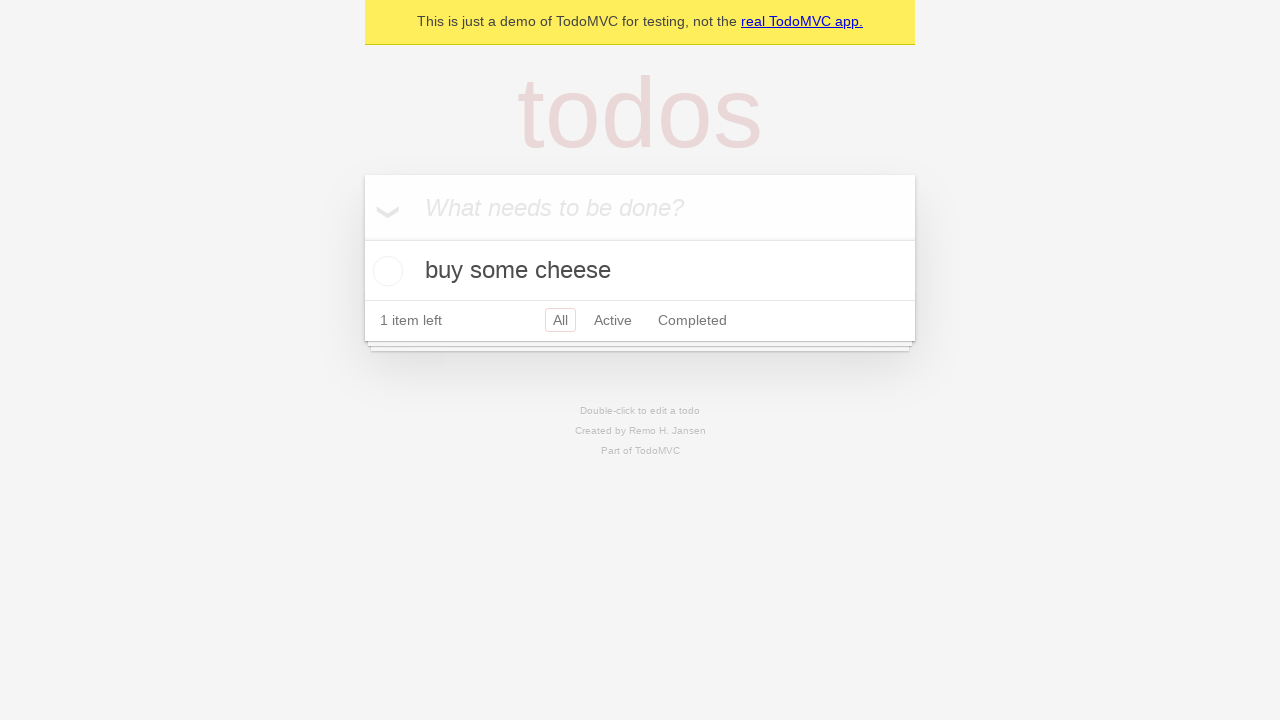

First todo item appeared in the list
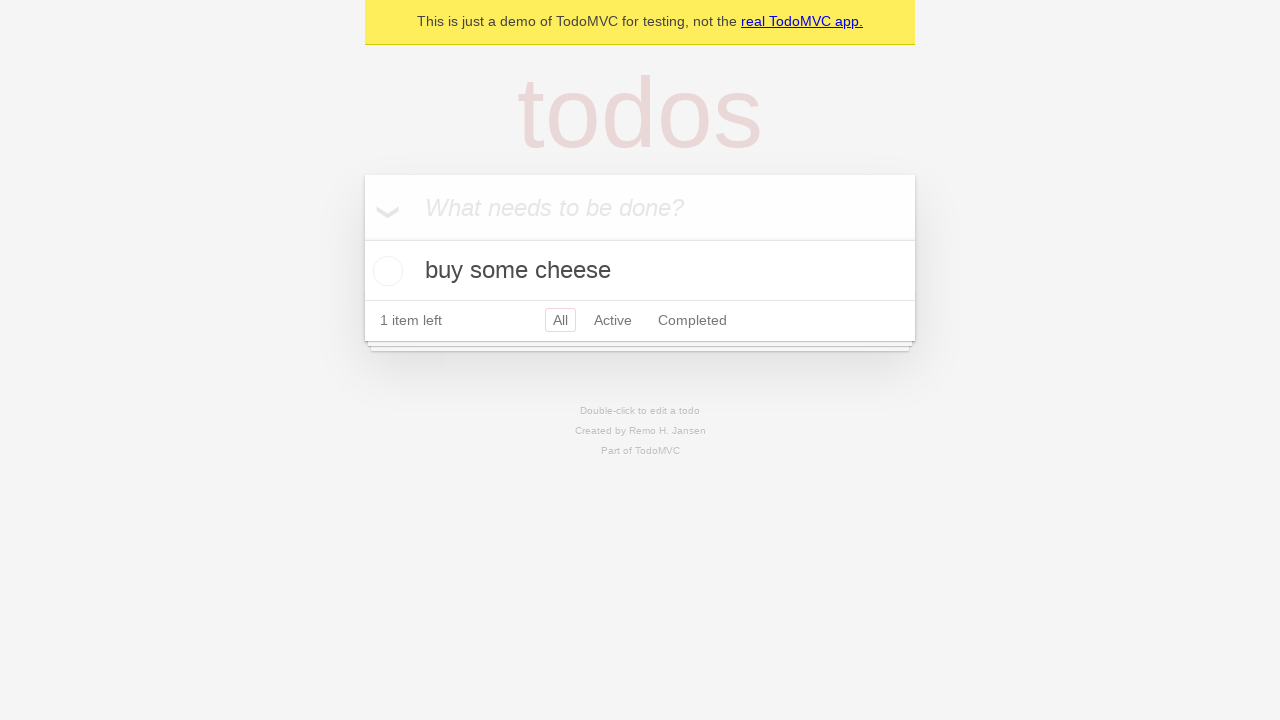

Filled todo input field with 'feed the cat' on internal:attr=[placeholder="What needs to be done?"i]
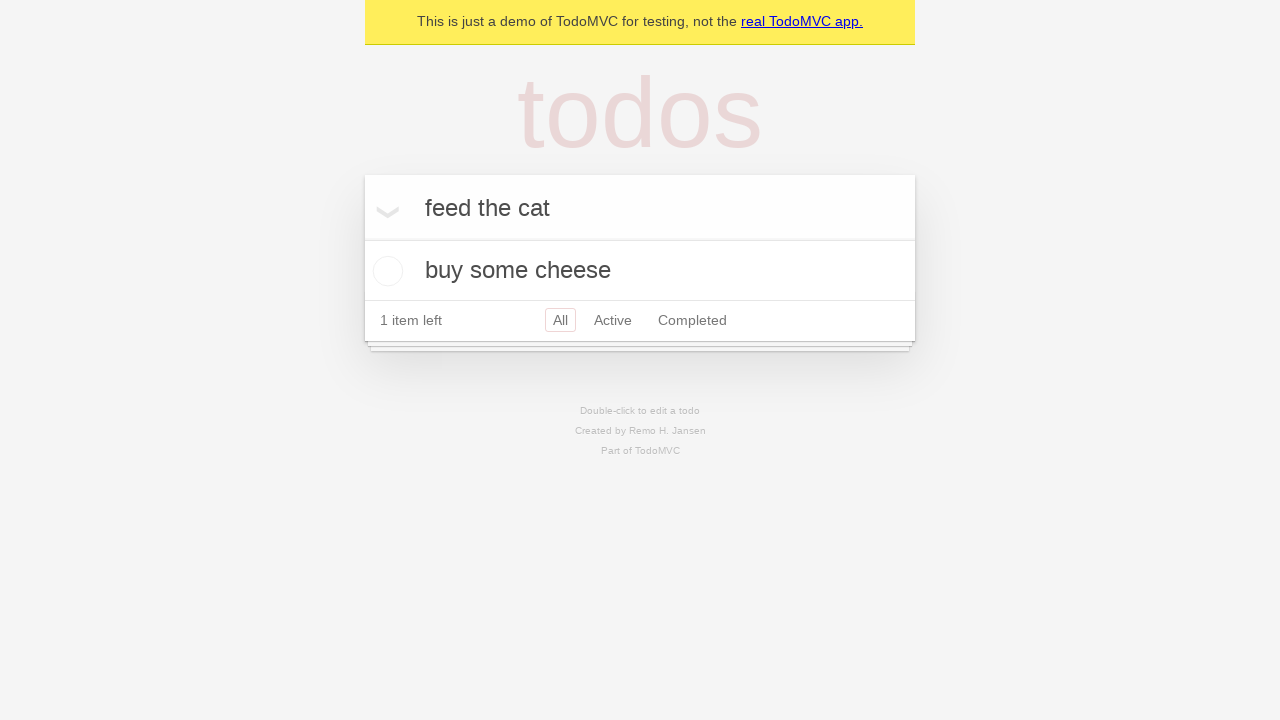

Pressed Enter to submit second todo item on internal:attr=[placeholder="What needs to be done?"i]
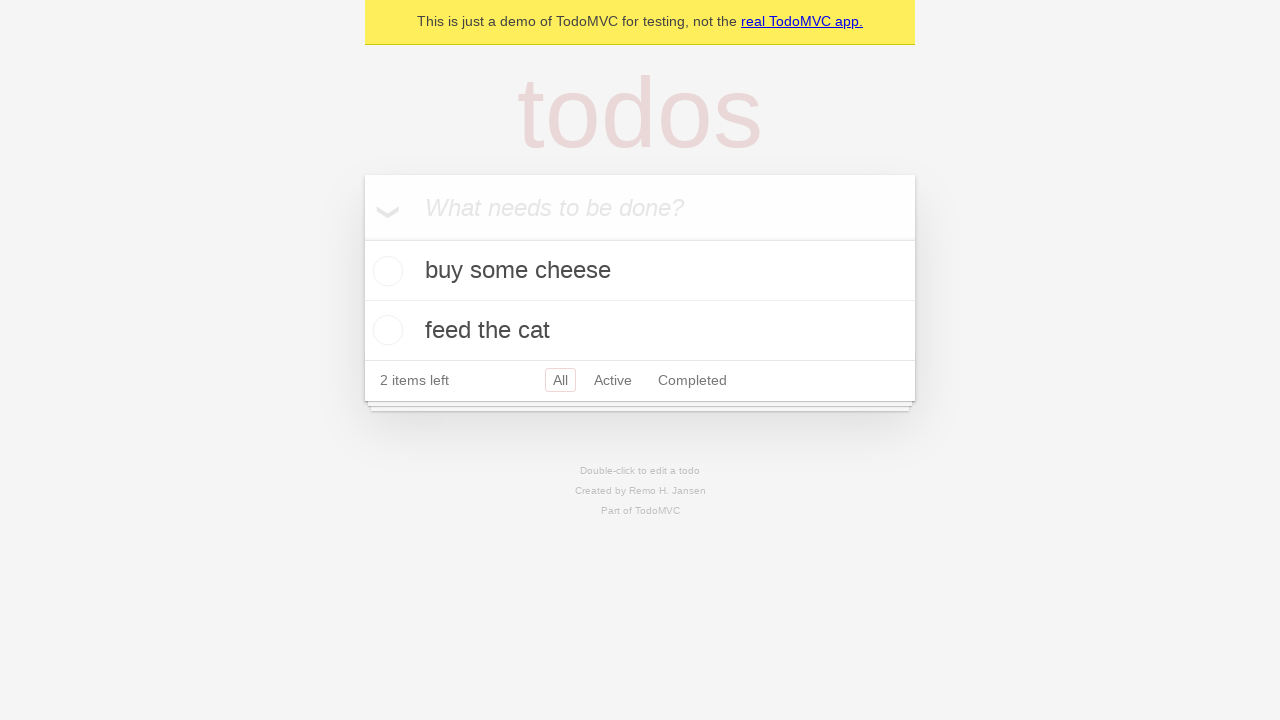

Verified both todo items are visible in the list
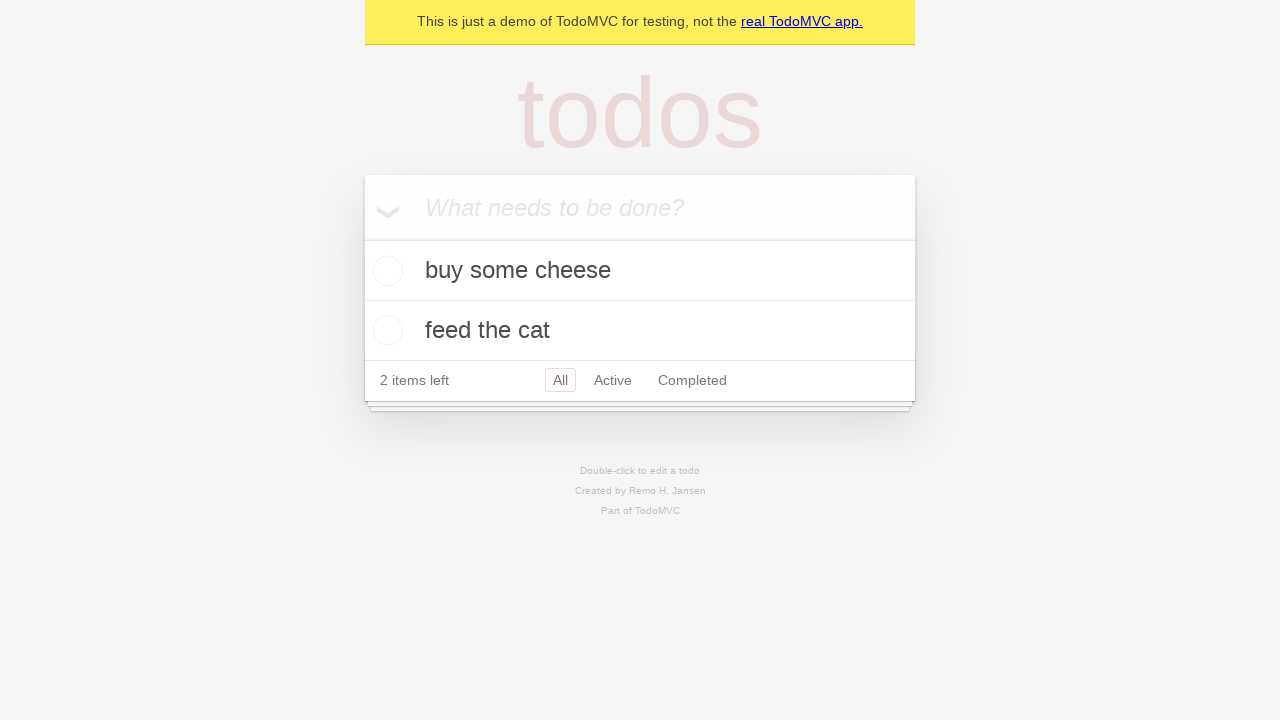

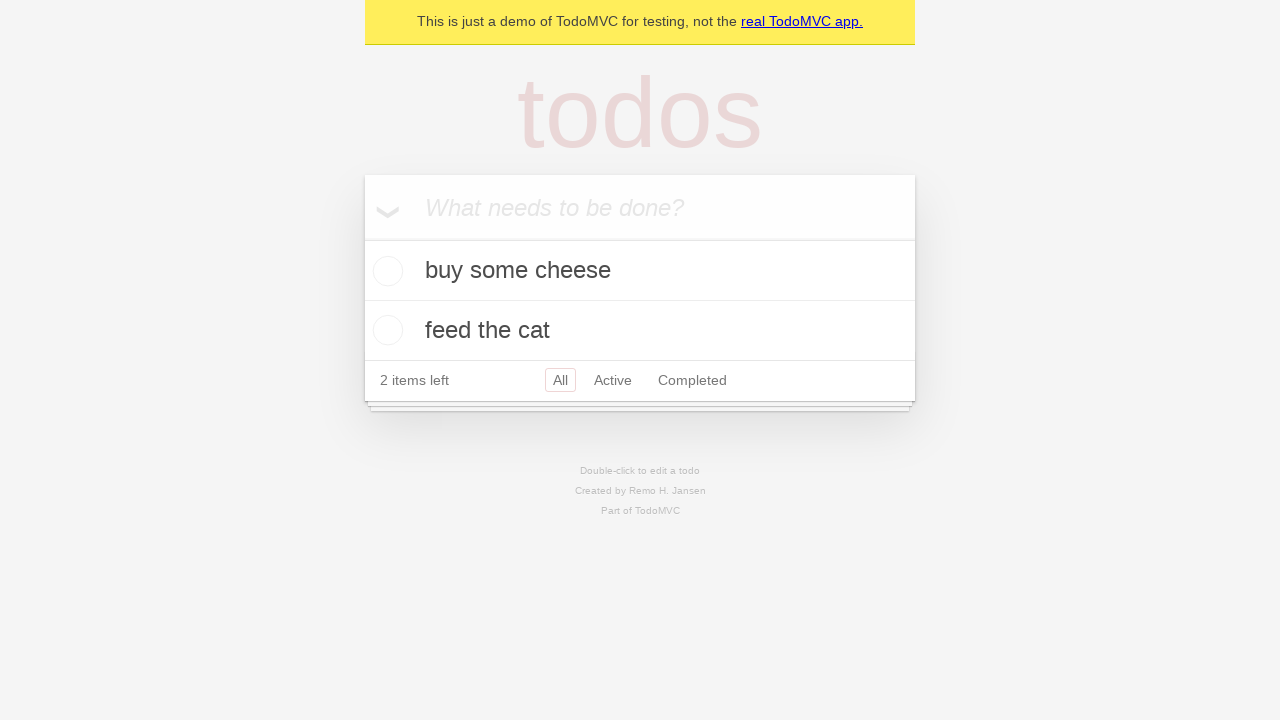